Tests right-click context menu functionality by performing a context click on a designated button element

Starting URL: https://swisnl.github.io/jQuery-contextMenu/demo.html

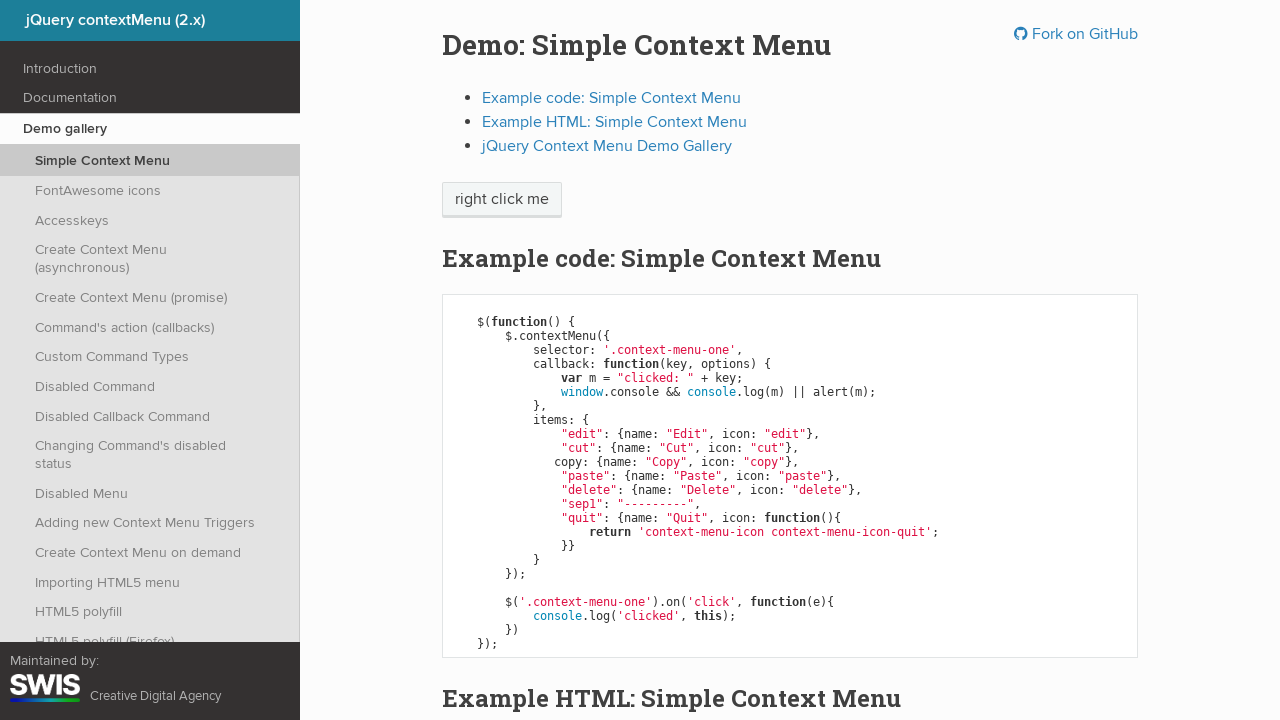

Located right-click target element with text 'right click me'
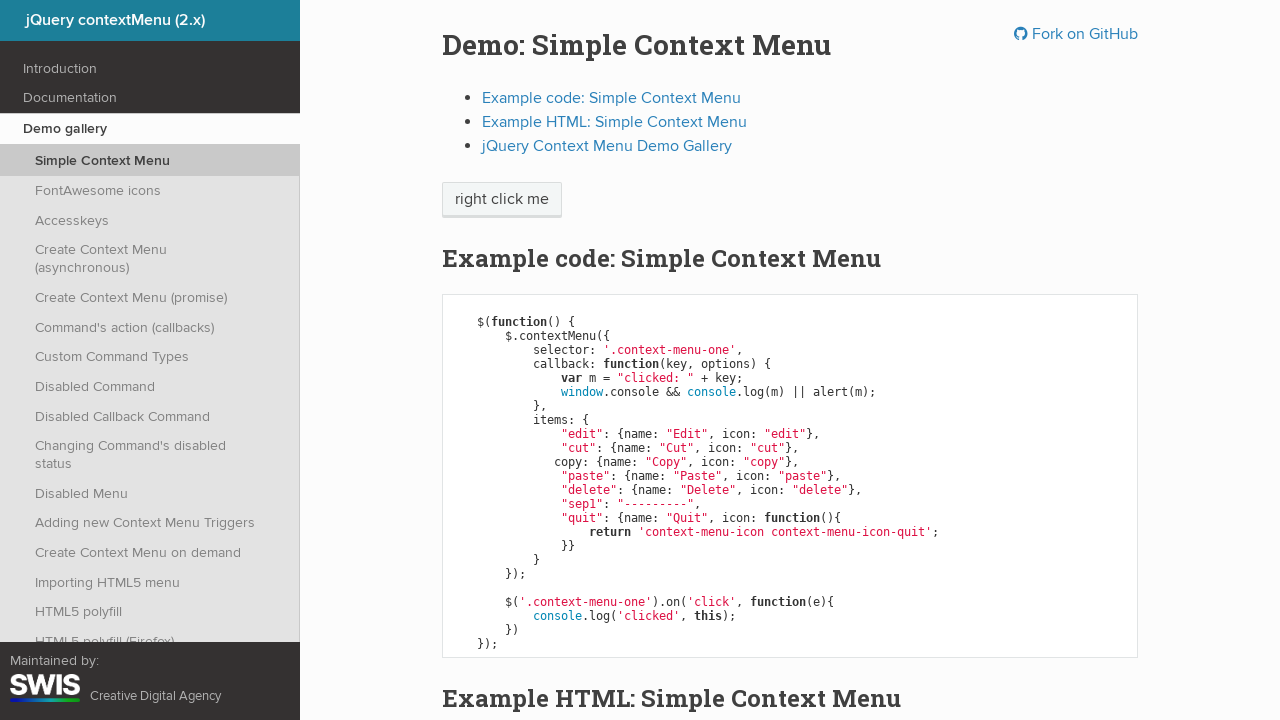

Performed right-click context click on the target element at (502, 200) on xpath=//span[text()='right click me']
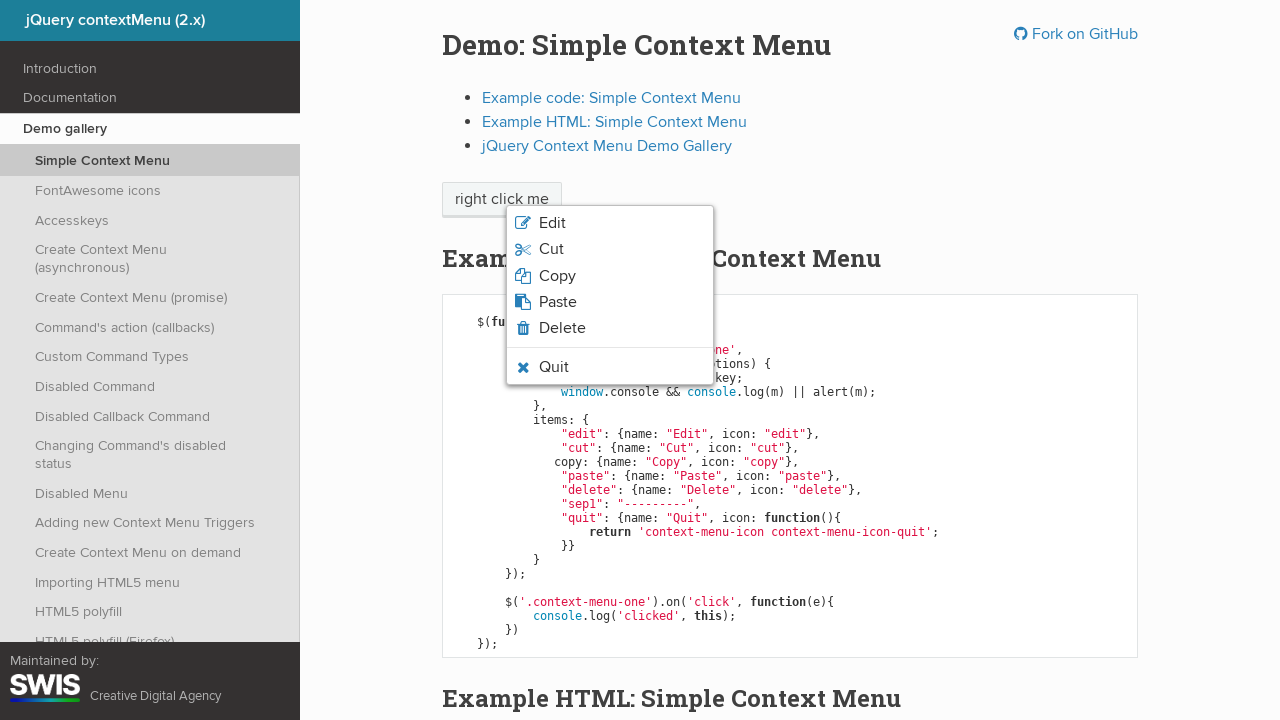

Context menu appeared and loaded
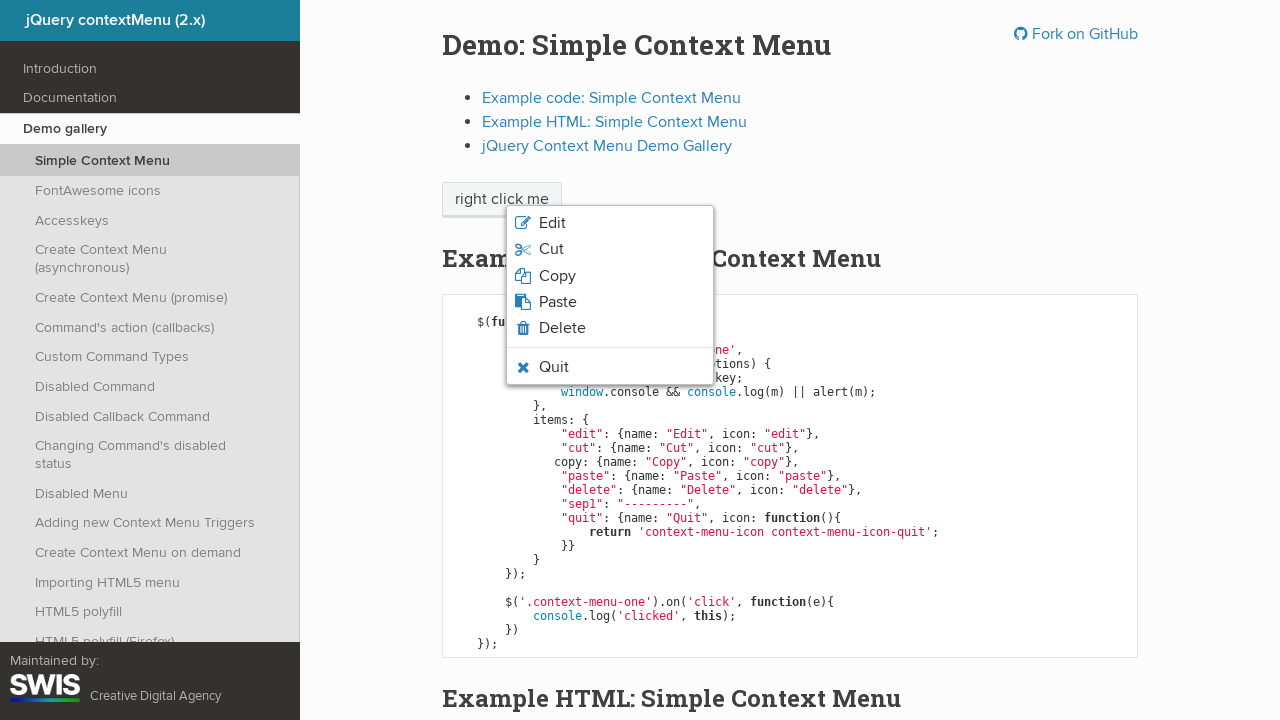

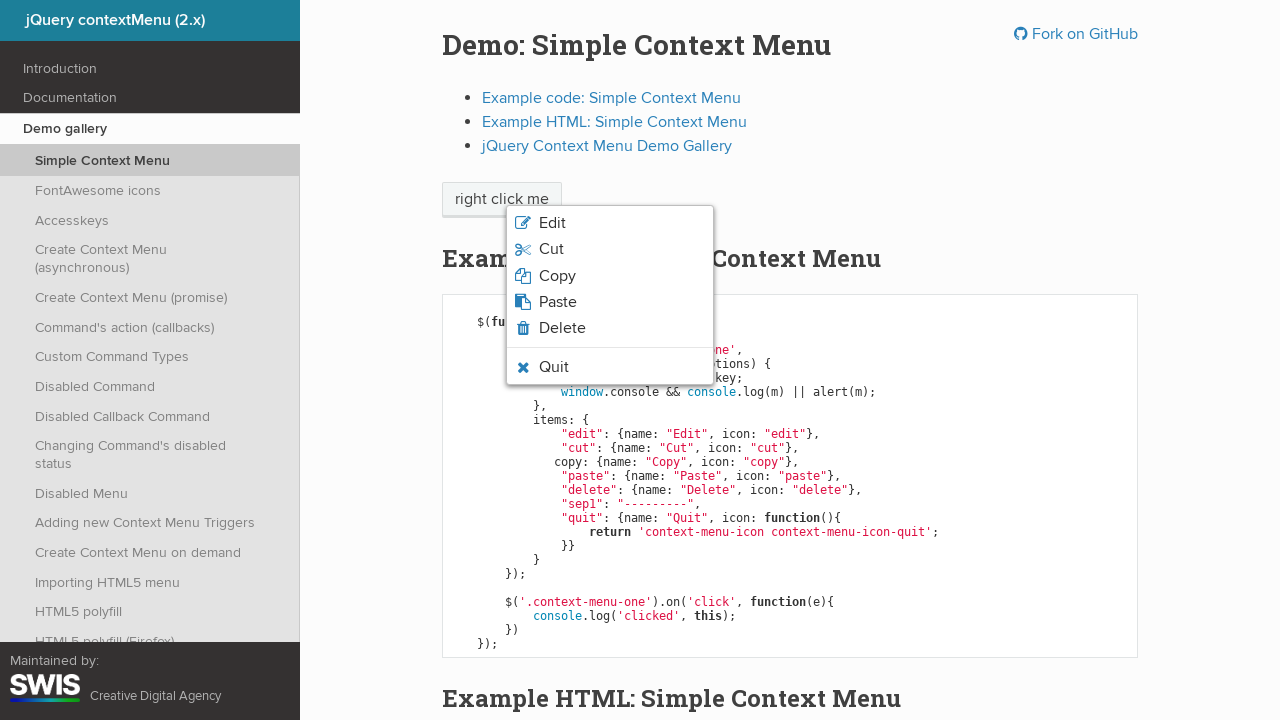